Tests a registration form by filling in first name, last name, and email fields, submitting the form, and verifying that a success message is displayed.

Starting URL: http://suninjuly.github.io/registration1.html

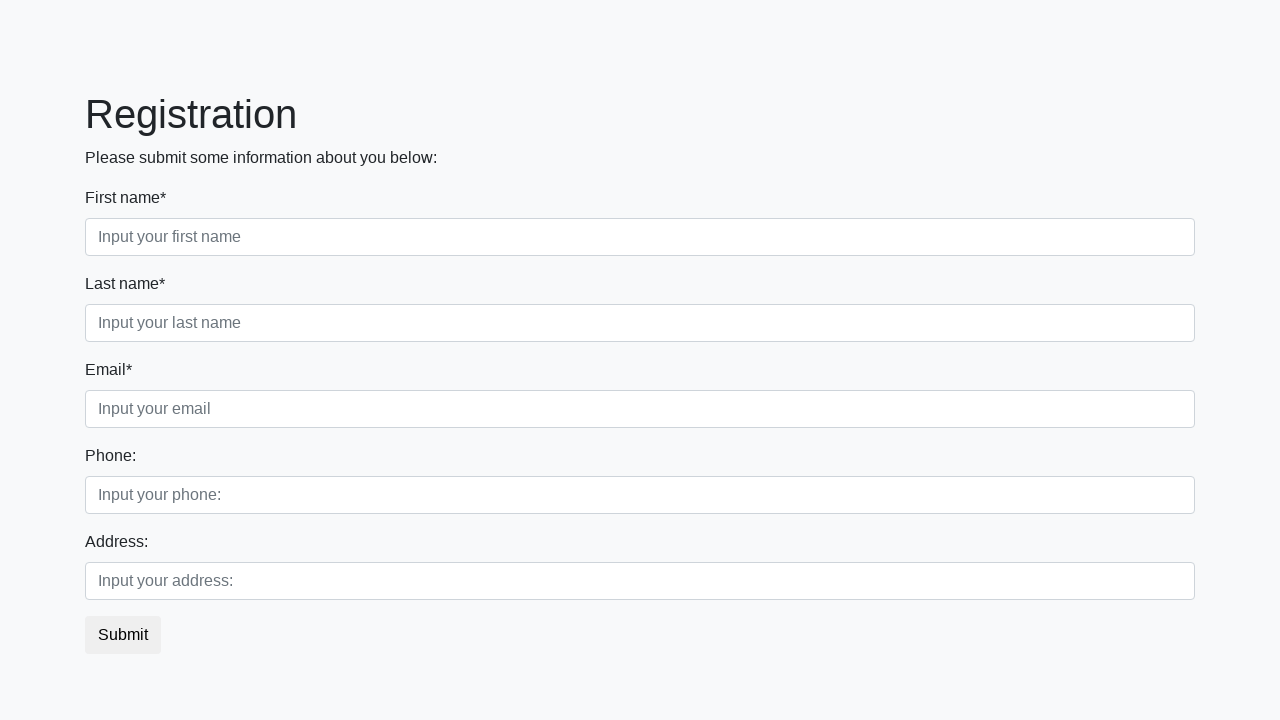

Filled first name field with 'Ivan' on input.form-control.first
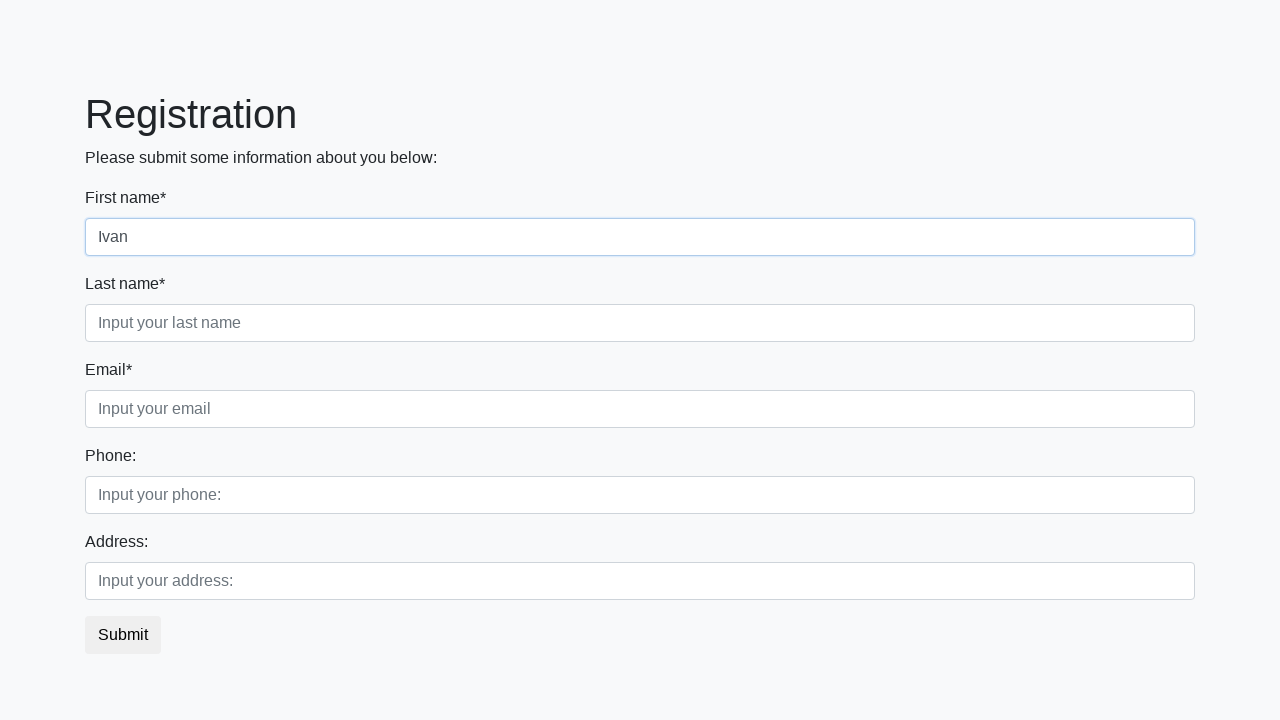

Filled last name field with 'Petrov' on input.form-control.second
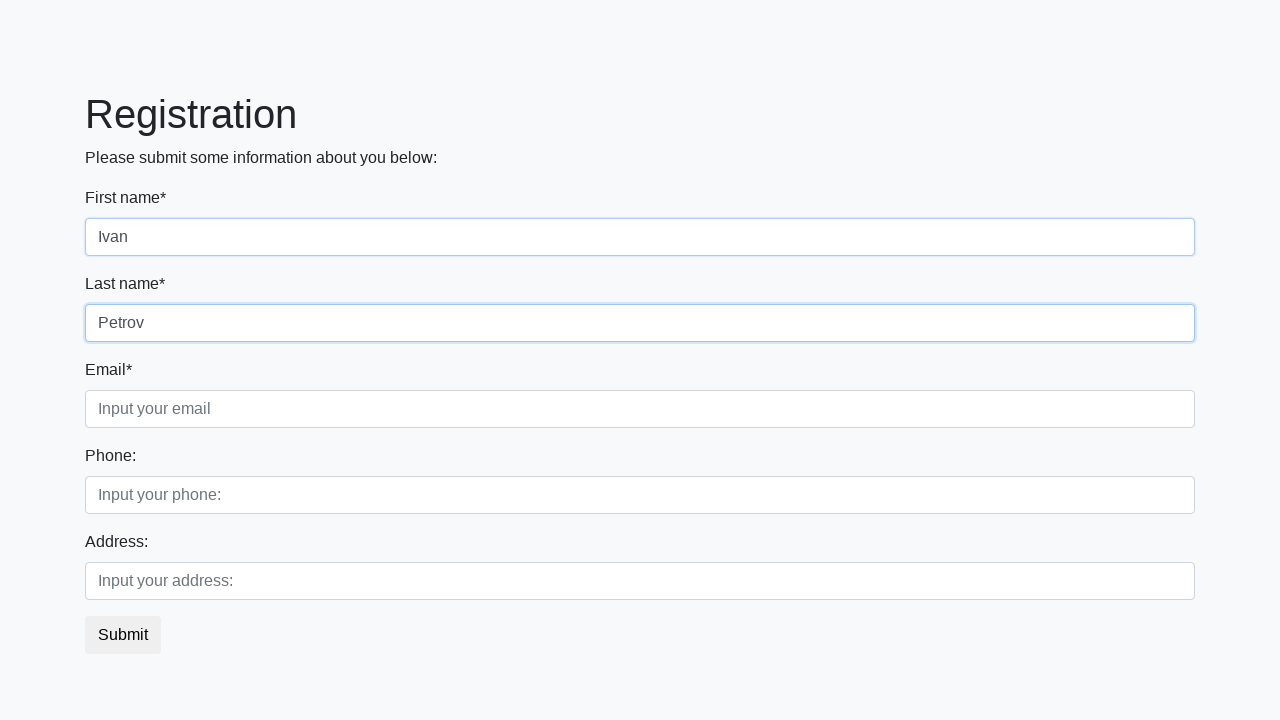

Filled email field with 'Petrov@mail.ru' on input.form-control.third
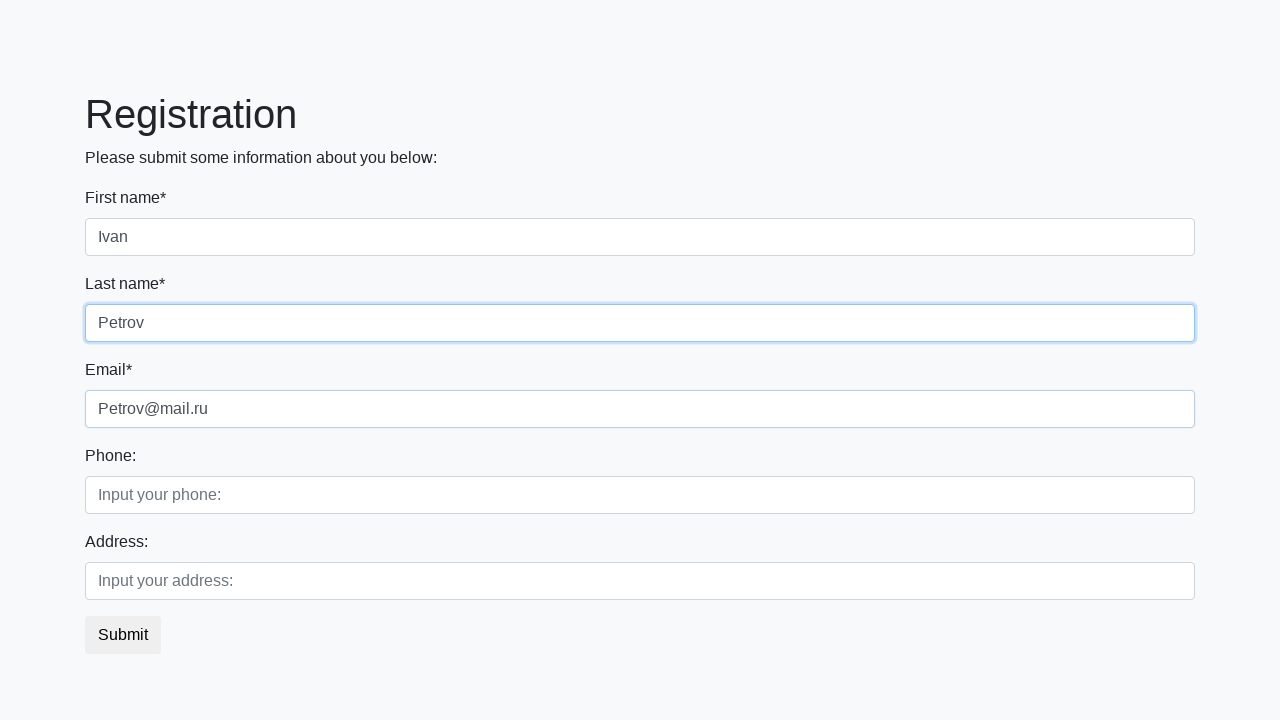

Clicked submit button to register at (123, 635) on button.btn
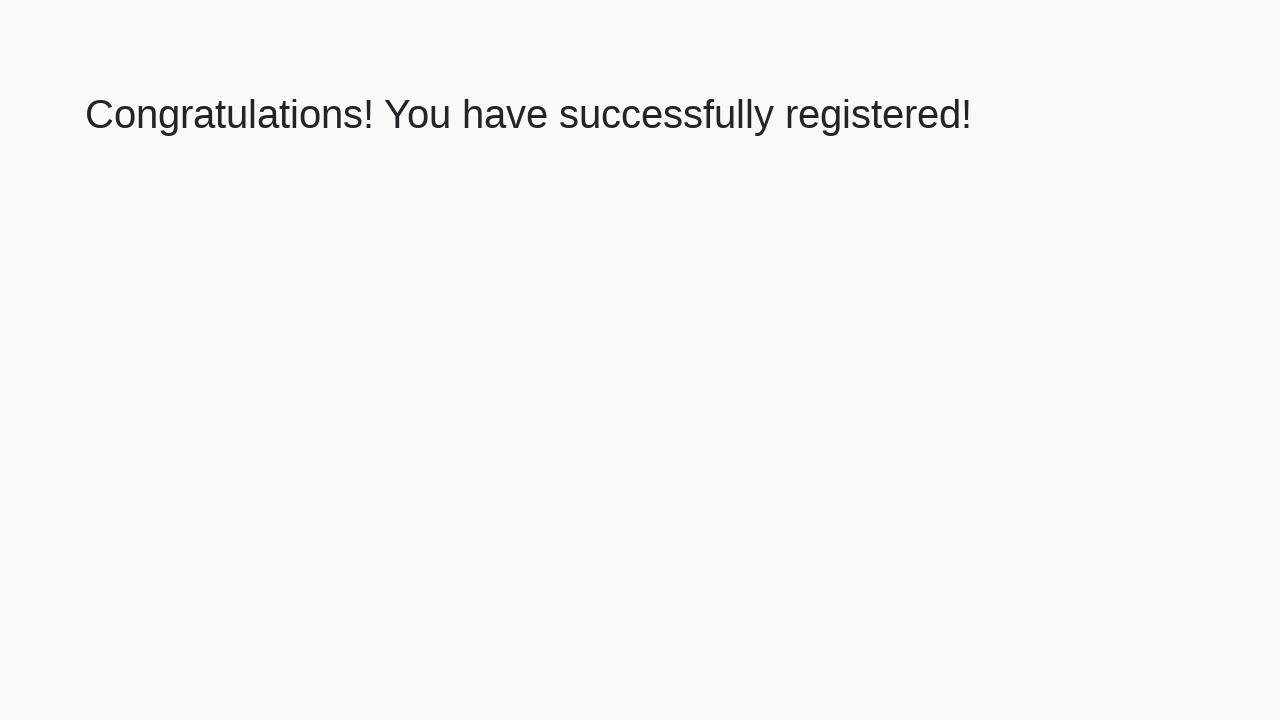

Success message element loaded
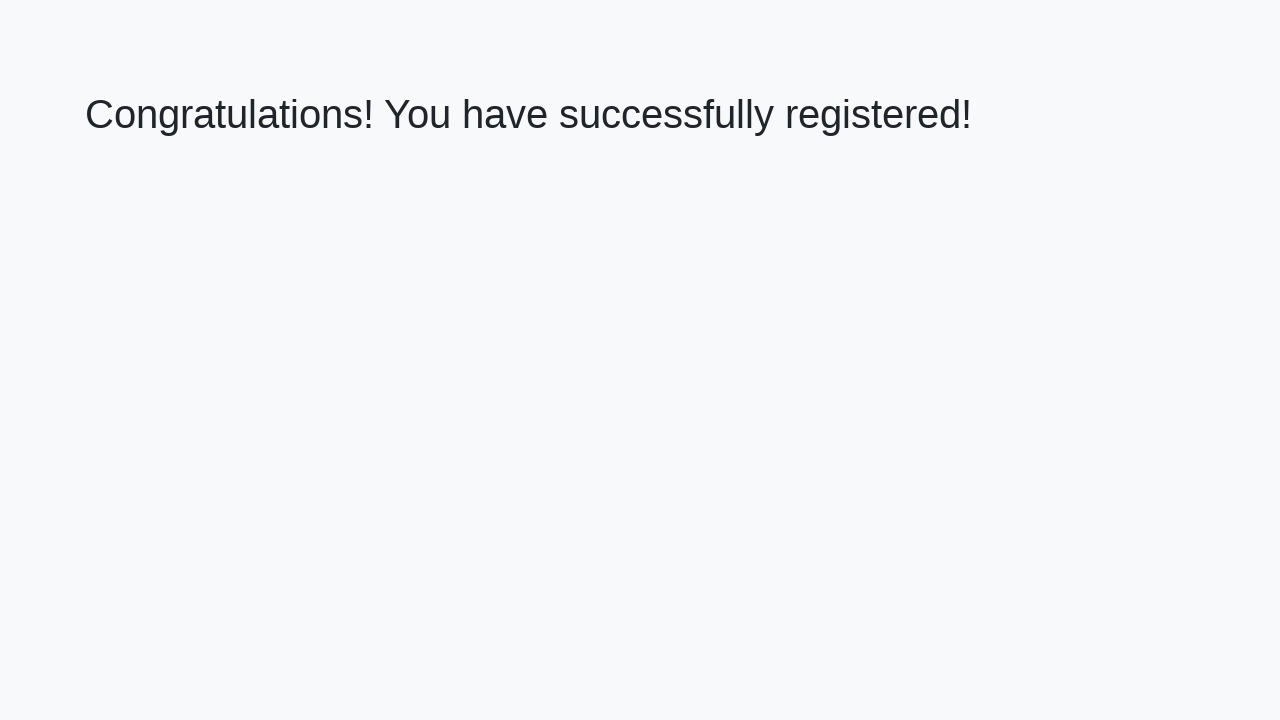

Retrieved success message text
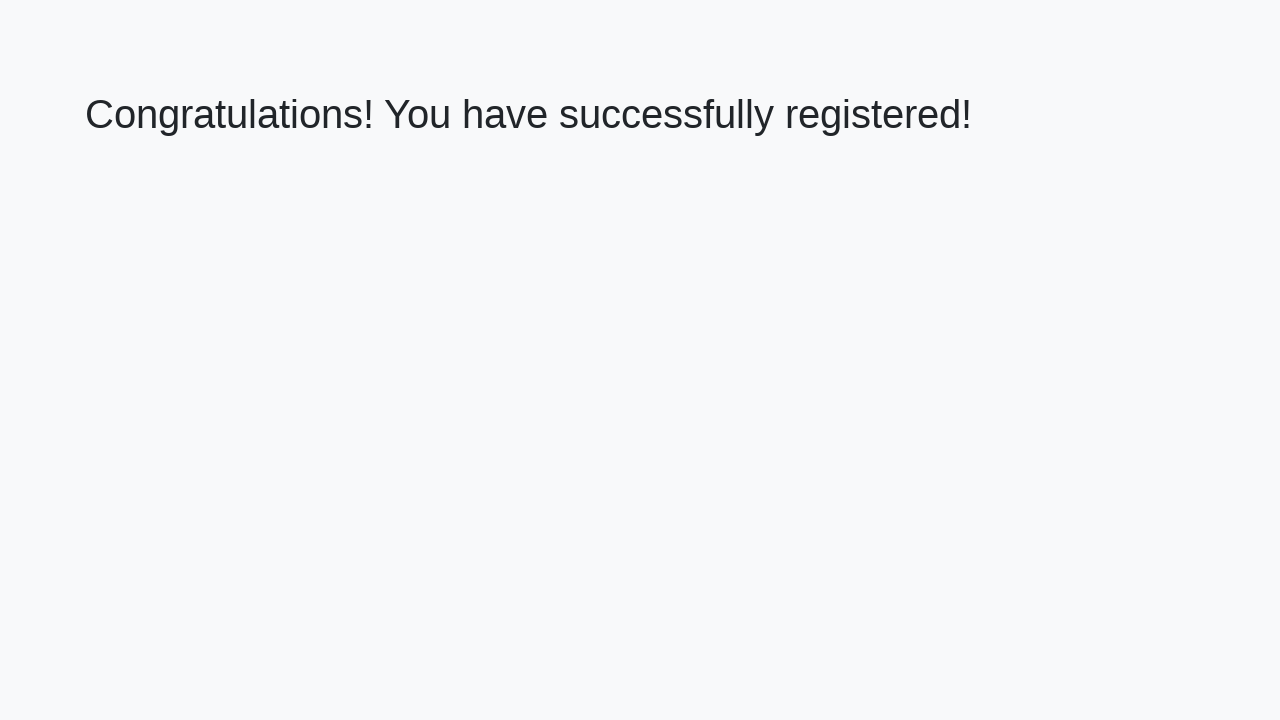

Verified success message: 'Congratulations! You have successfully registered!'
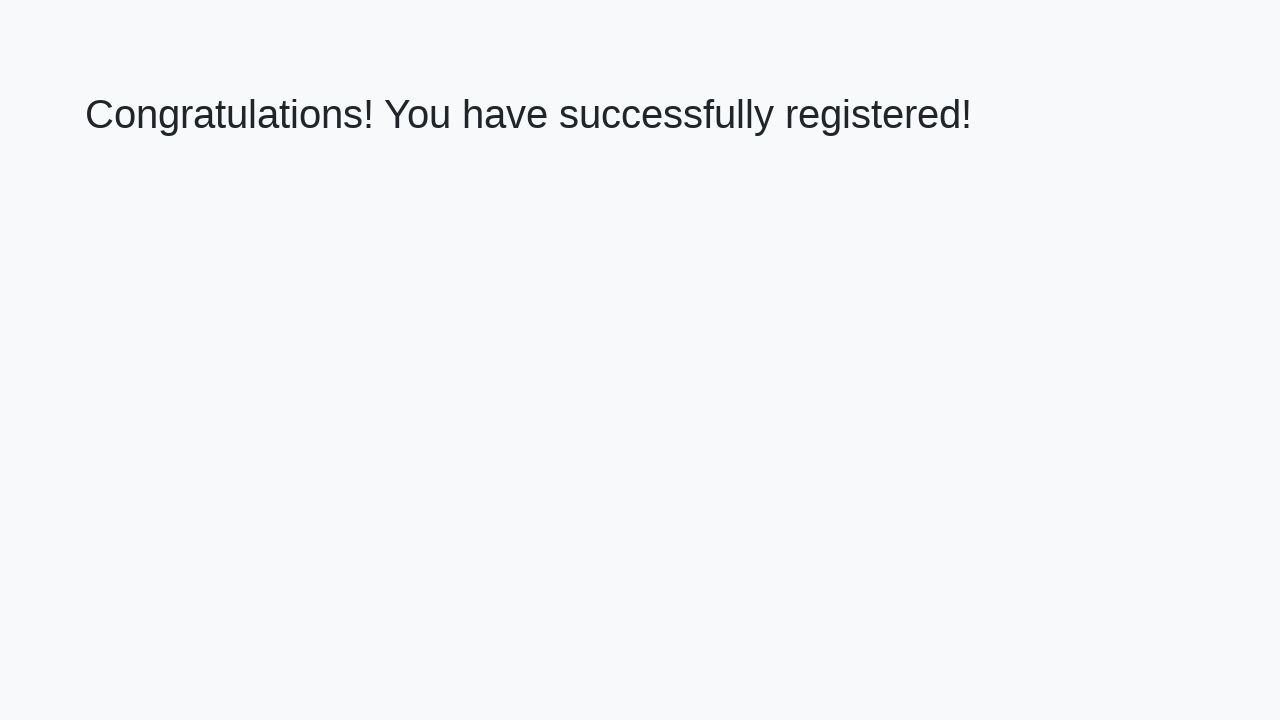

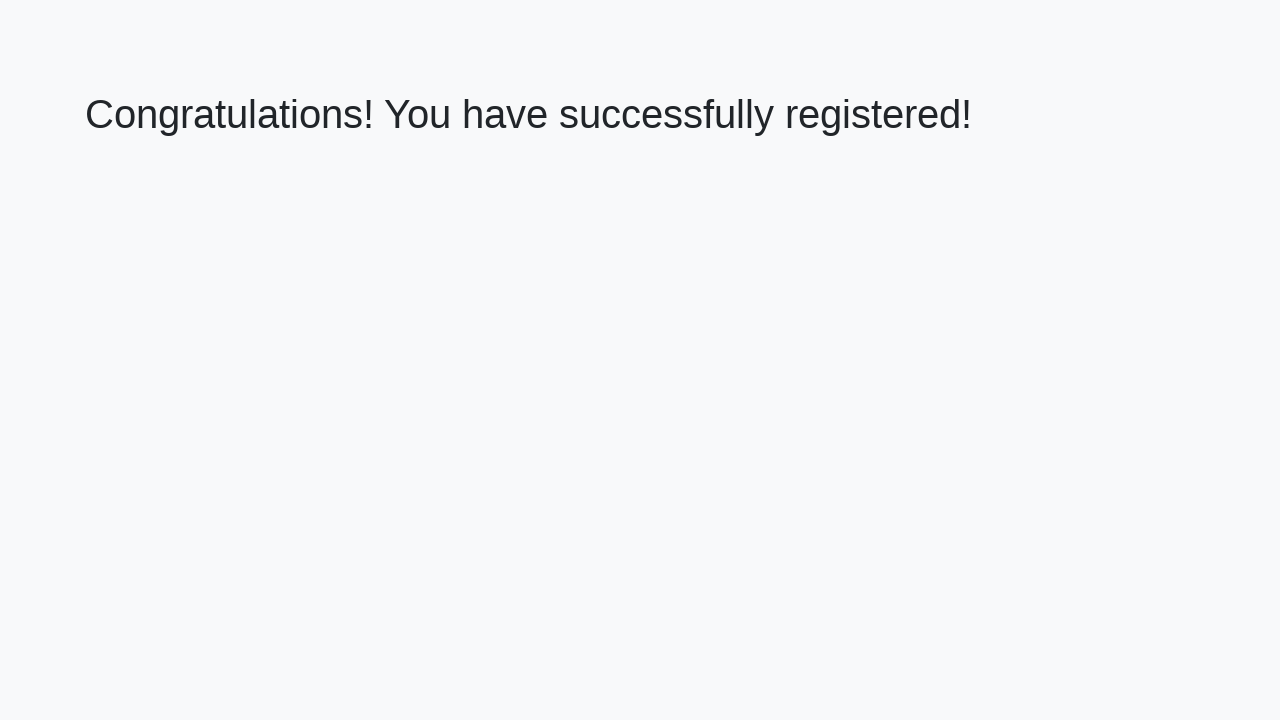